Tests dynamic loading functionality by clicking a start button and waiting for hidden content to become visible

Starting URL: https://the-internet.herokuapp.com/dynamic_loading/1

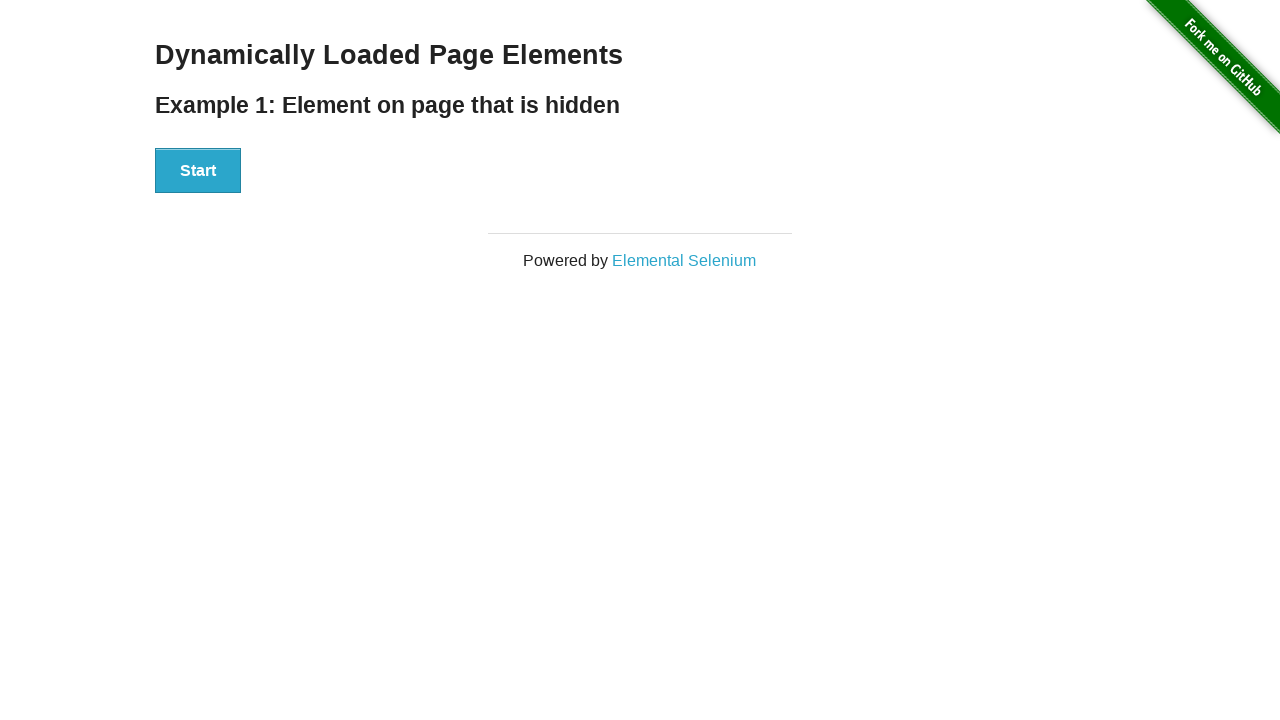

Clicked the start button to trigger dynamic loading at (198, 171) on xpath=//div[@id='start']/button
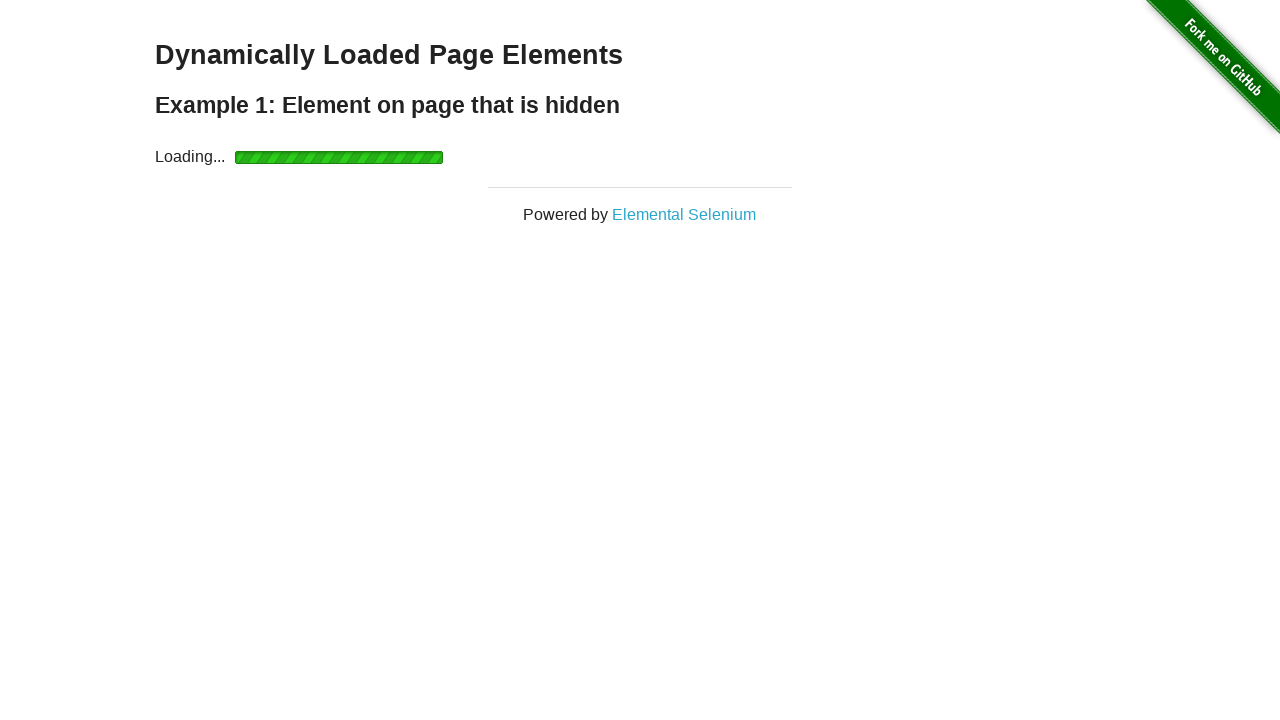

Waited for dynamically loaded finish element to become visible
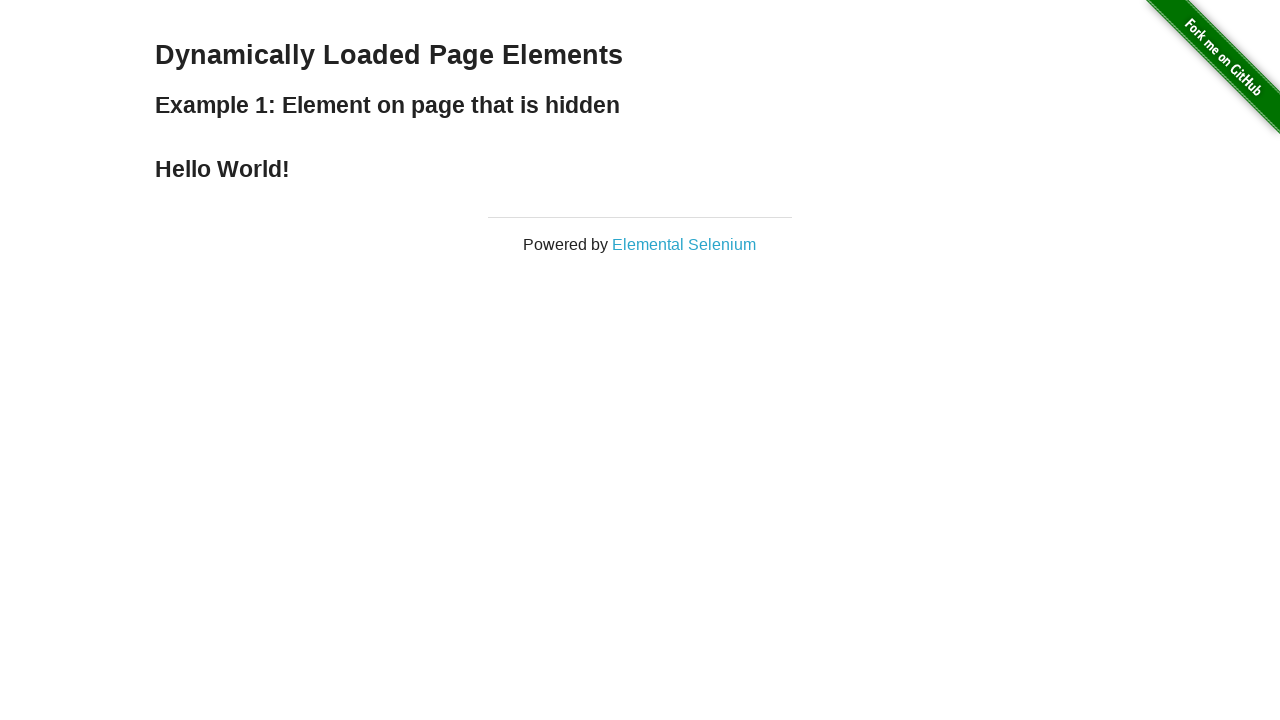

Located the finish element
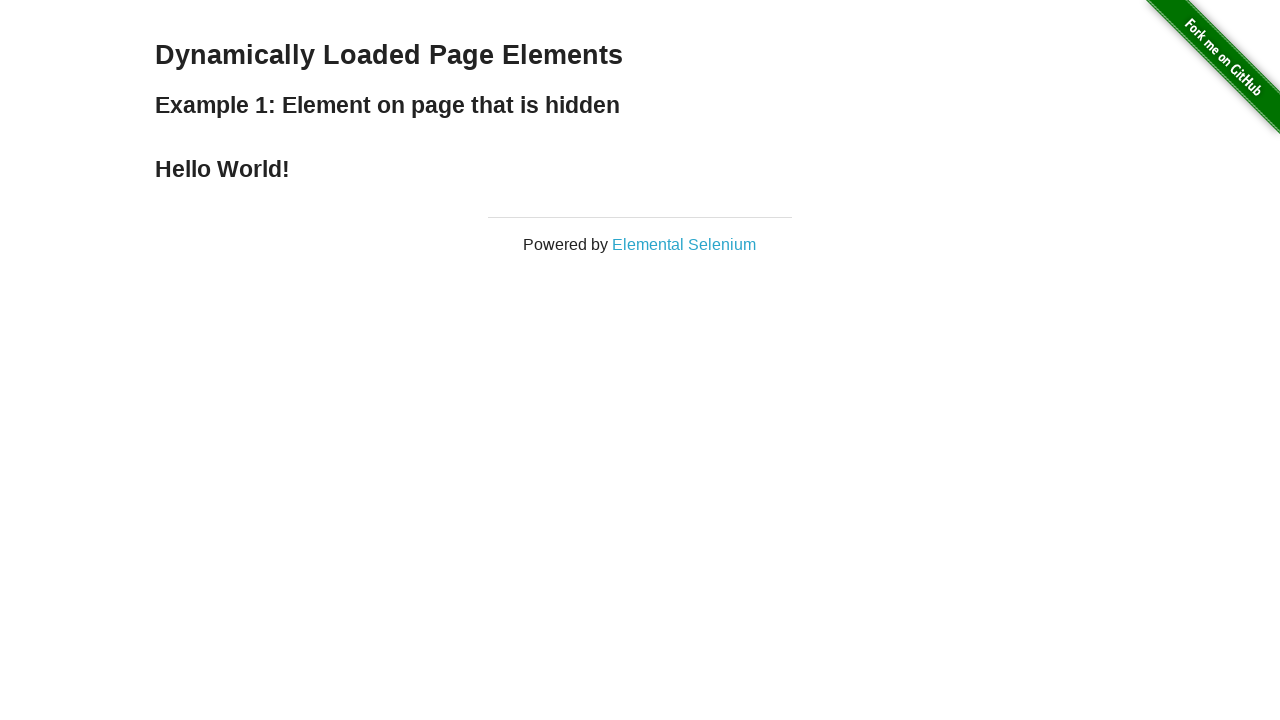

Verified finish element is visible
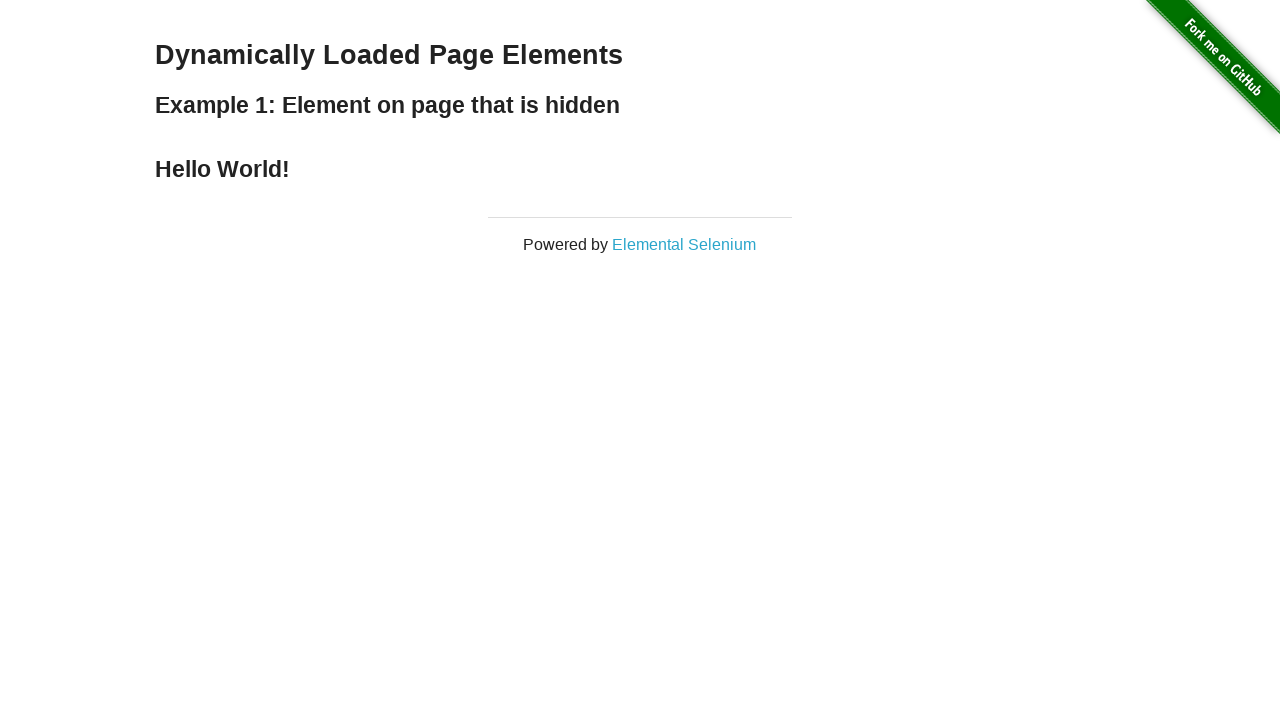

Retrieved and printed finish element text content
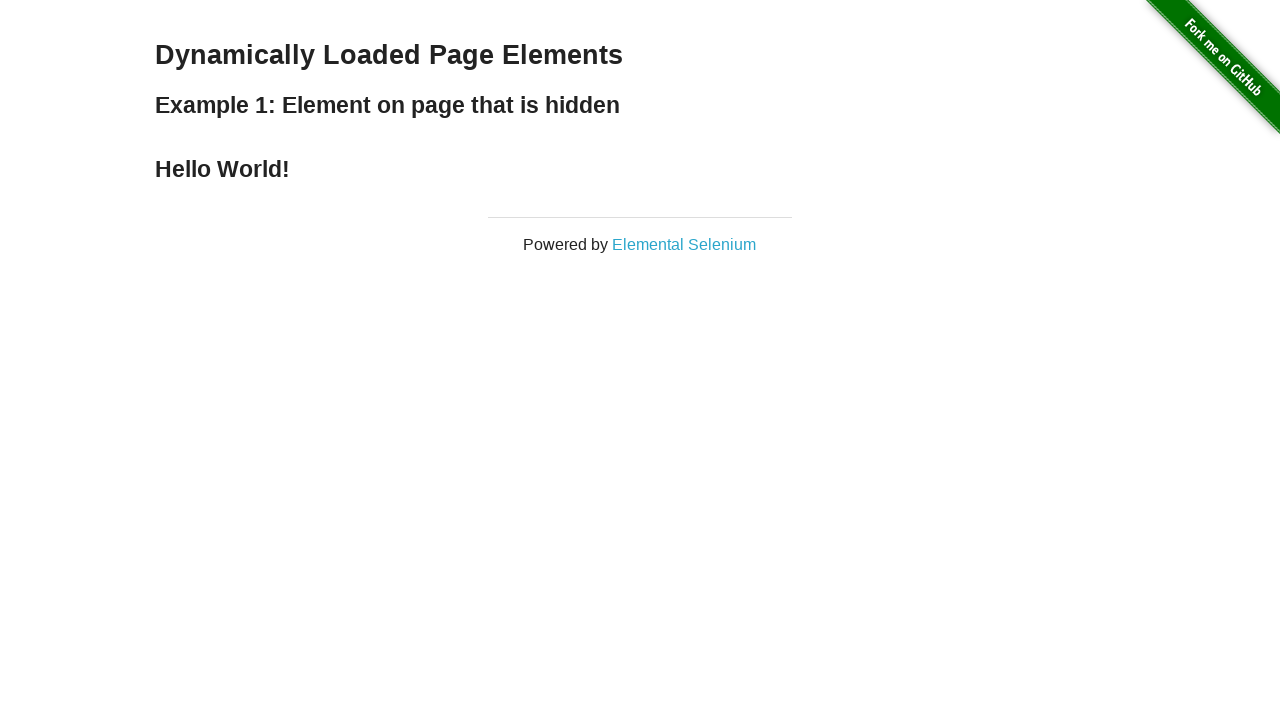

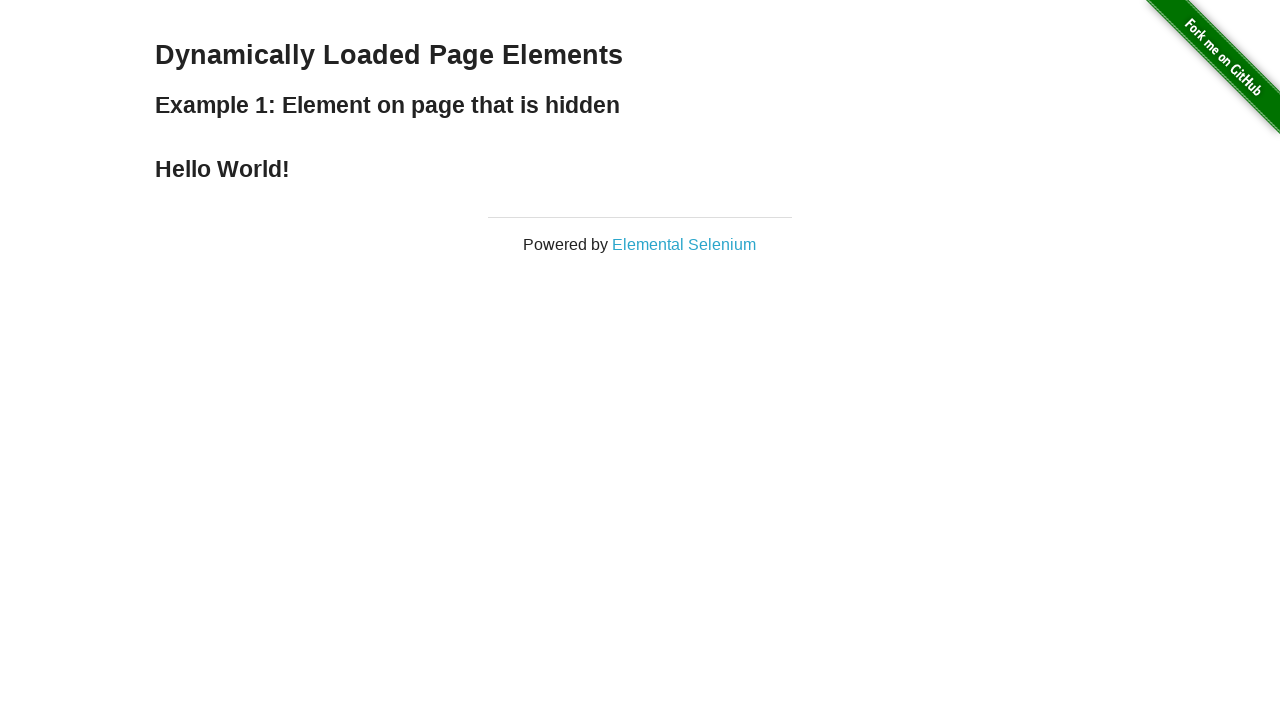